Tests browser navigation methods by navigating between GitHub and another website, demonstrating forward, back, and refresh functionality

Starting URL: https://github.com/

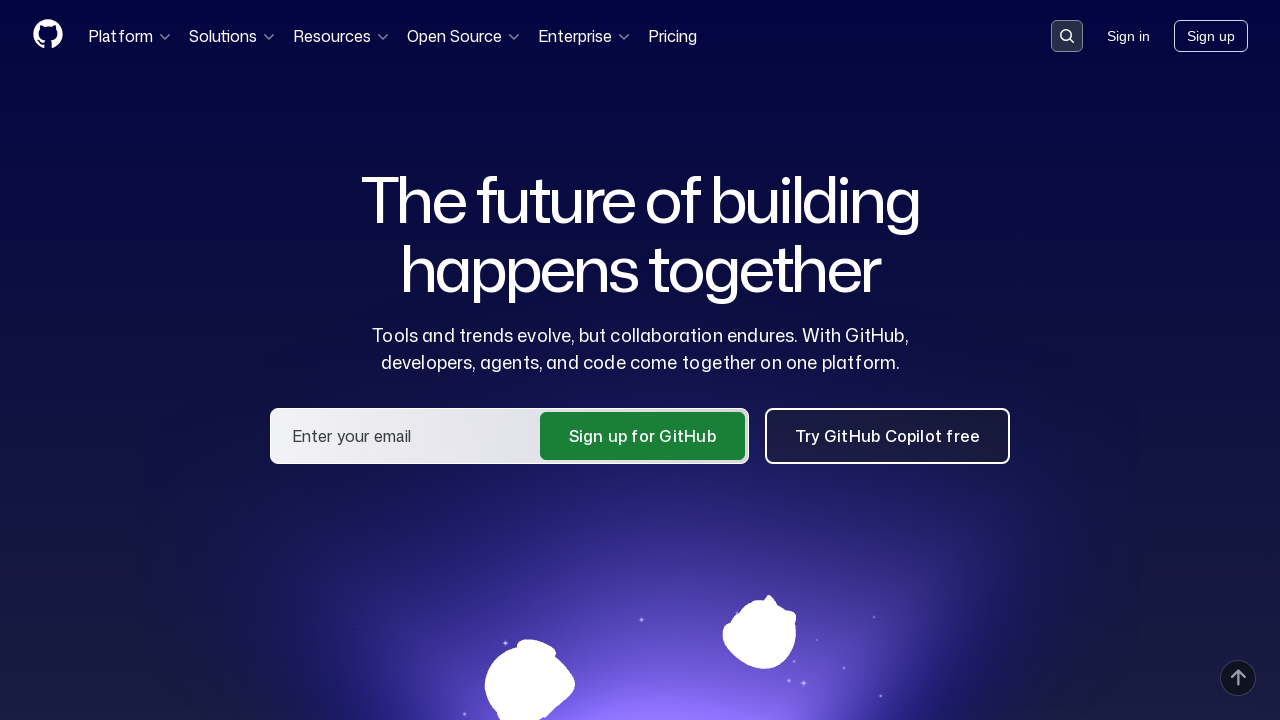

Navigated to https://rvrjcce.ac.in/
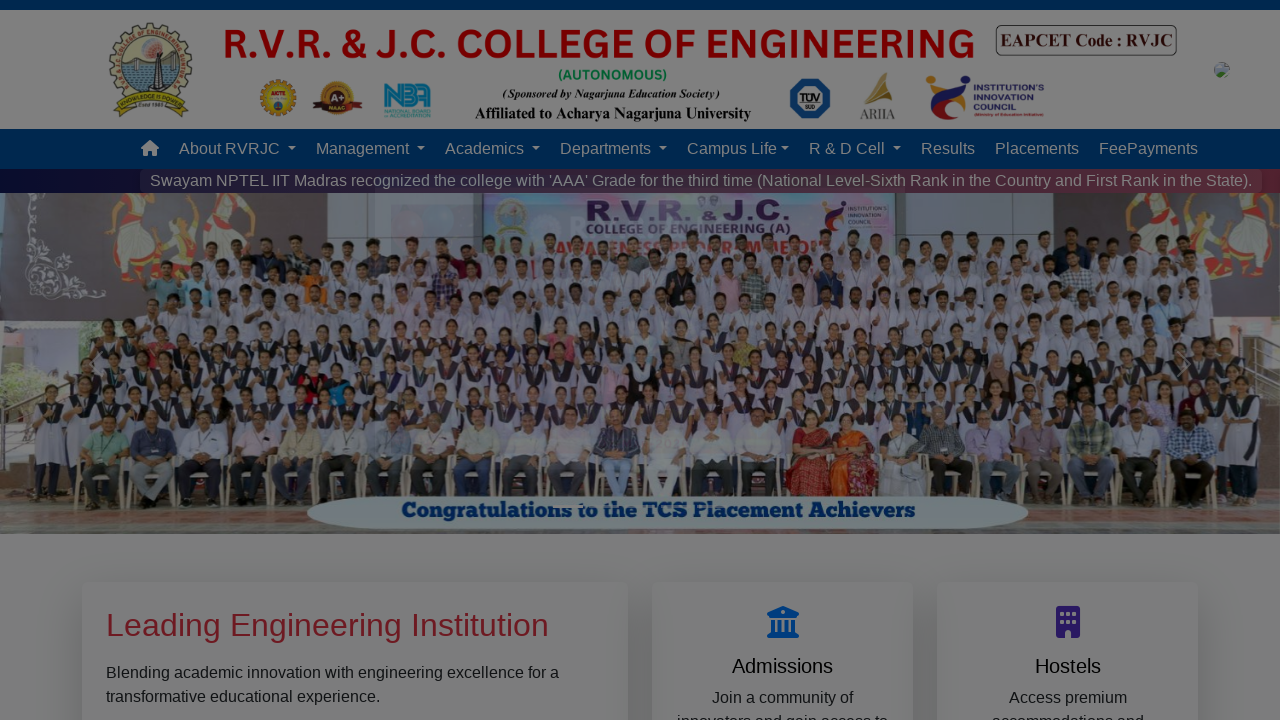

Refreshed the current page
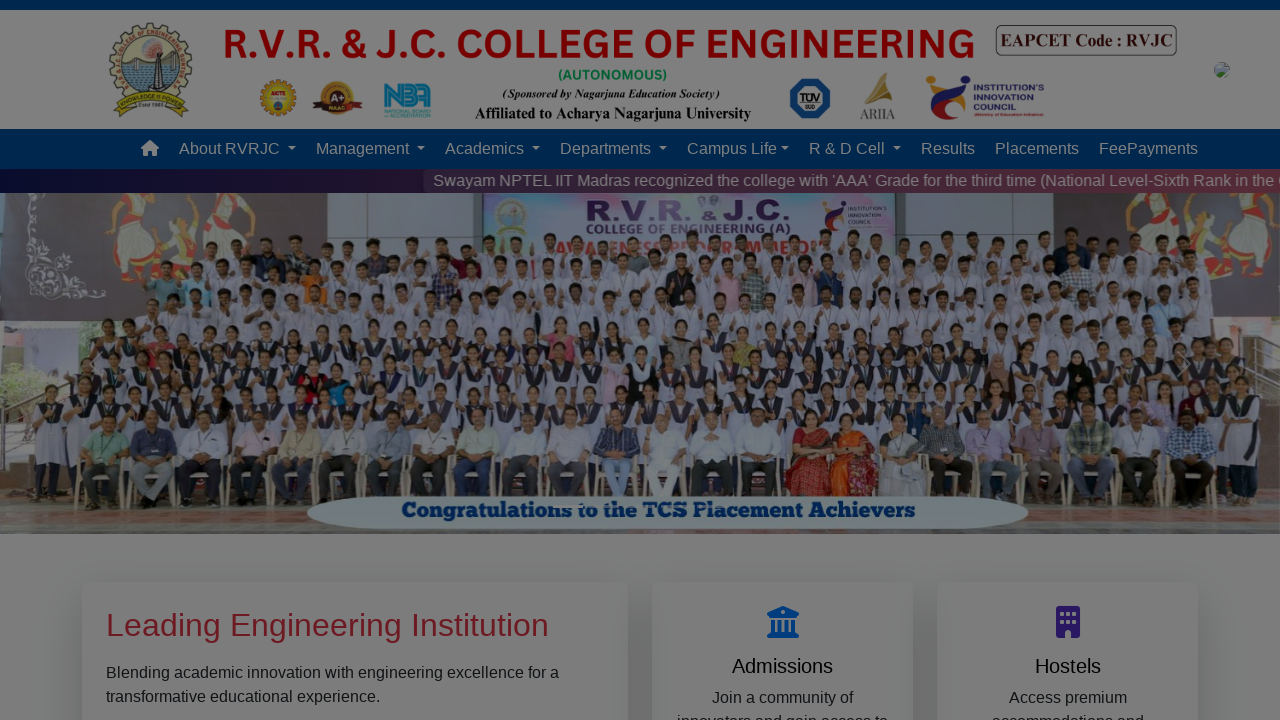

Navigated back to GitHub
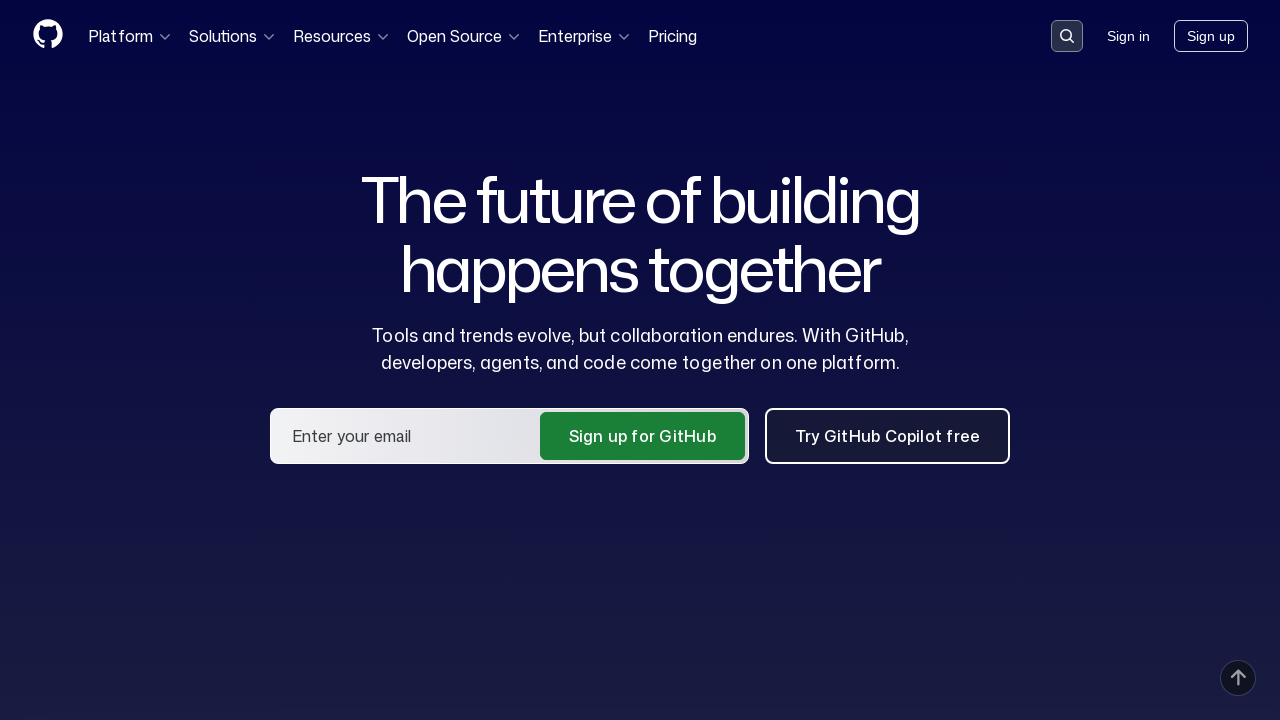

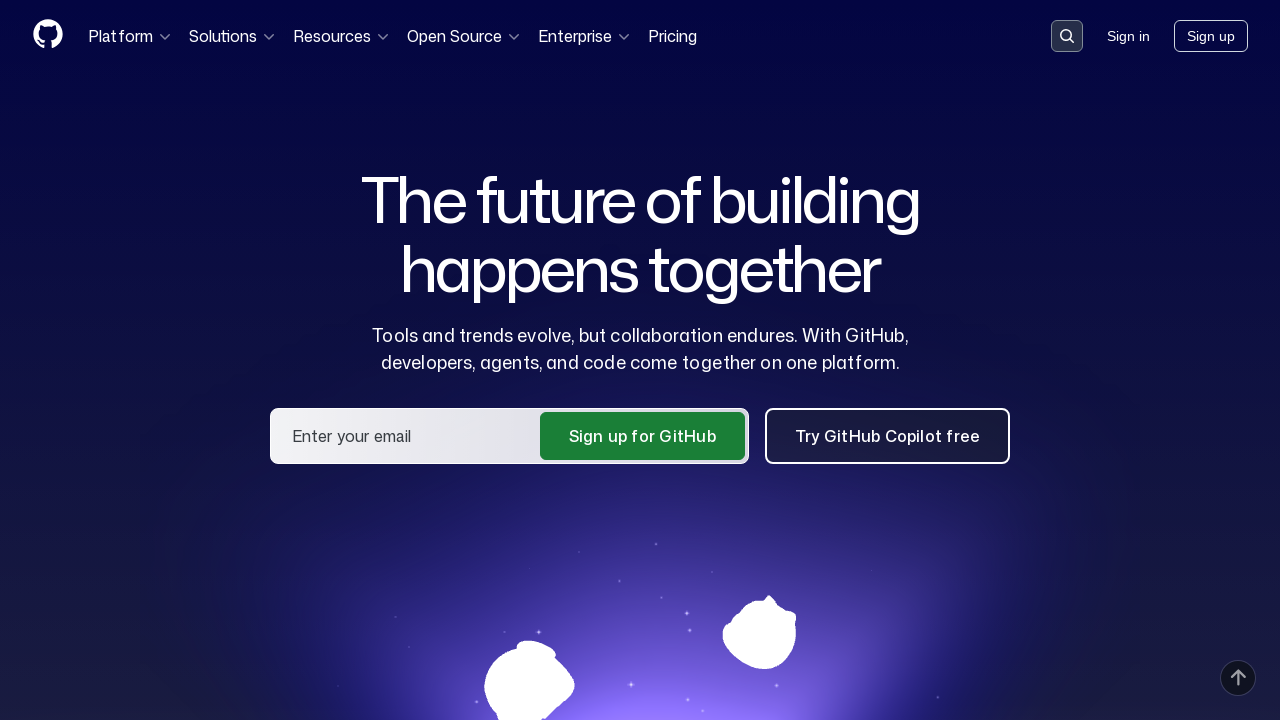